Tests dropdown selection functionality by selecting a car option from a dropdown menu using index

Starting URL: https://automationtesting.co.uk/dropdown.html

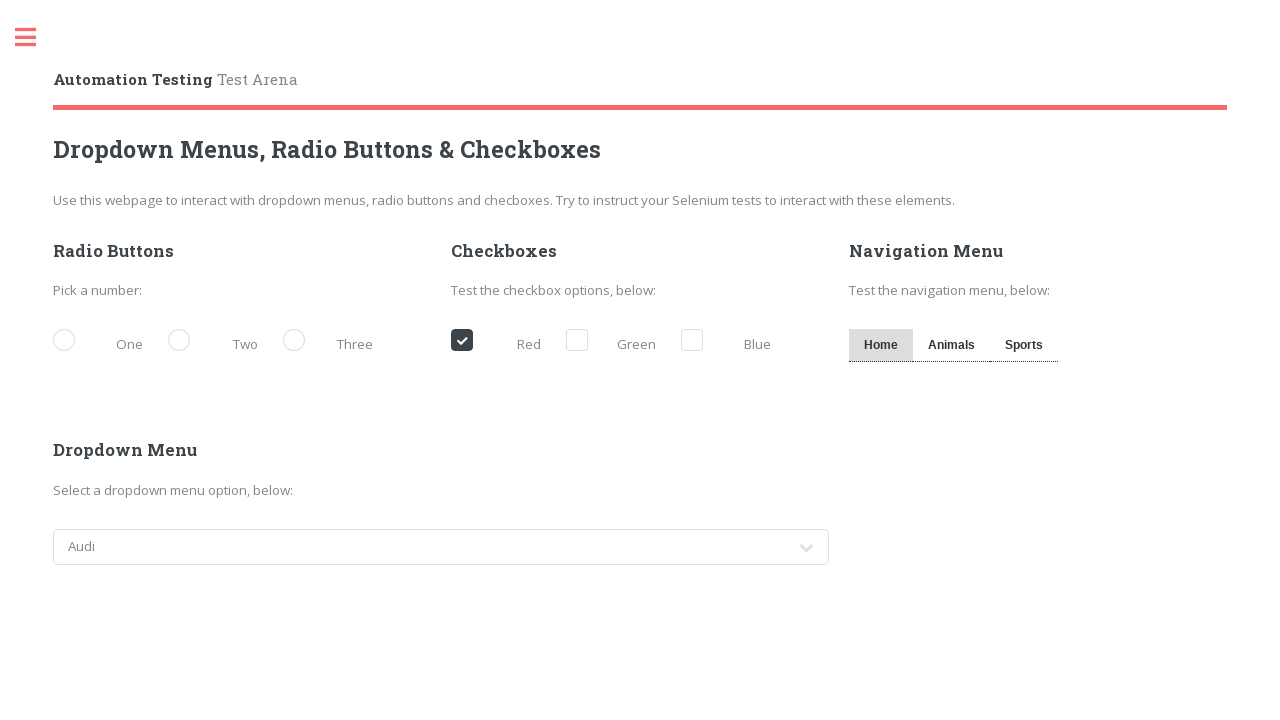

Navigated to dropdown test page
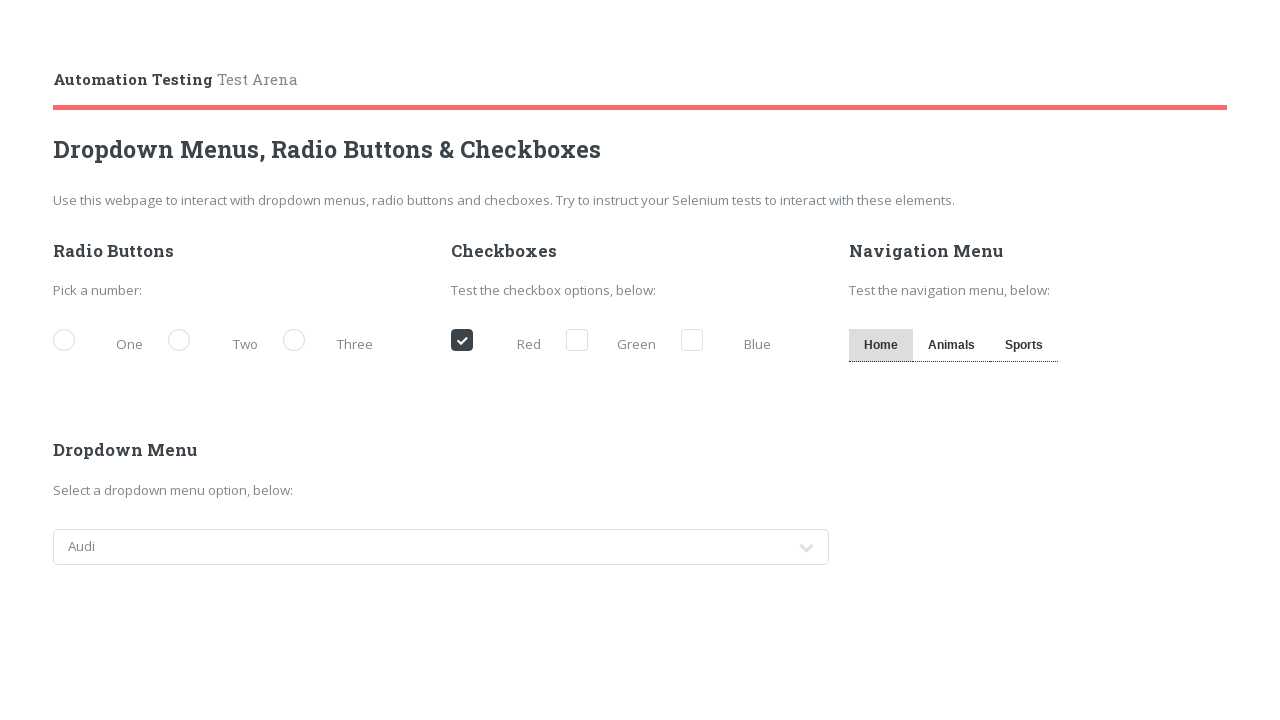

Selected car option at index 1 from dropdown menu on select#cars
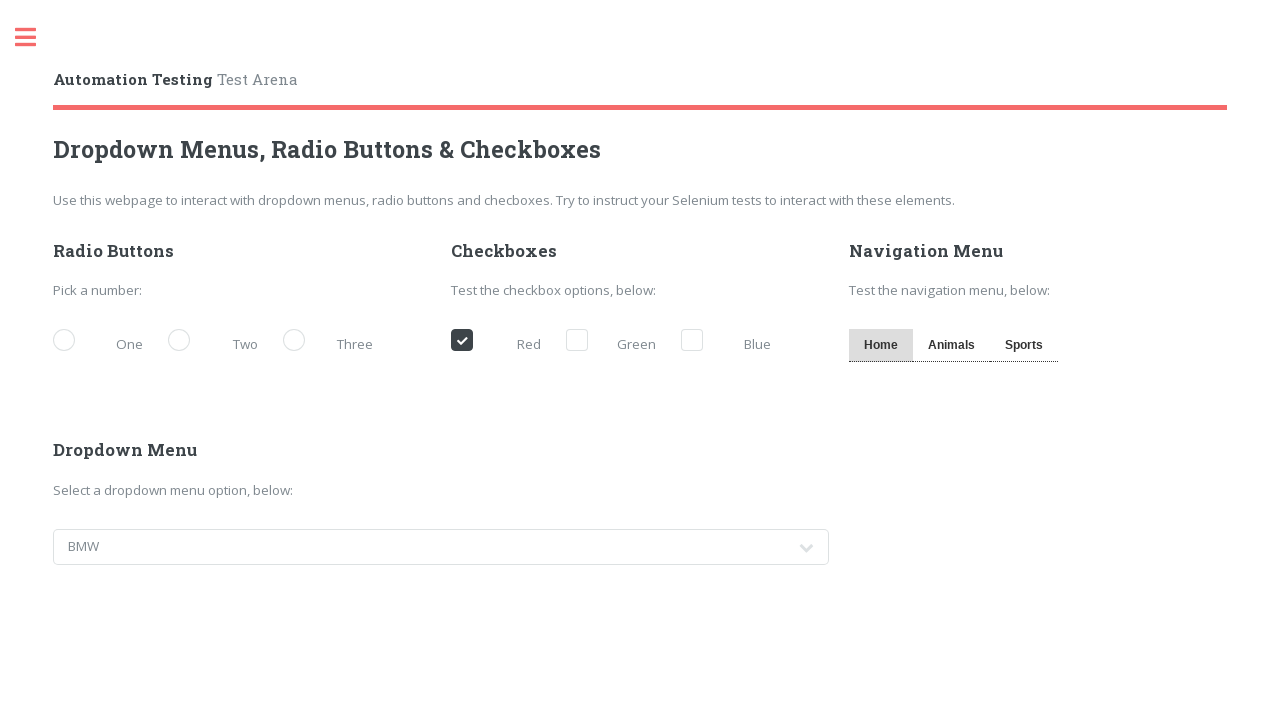

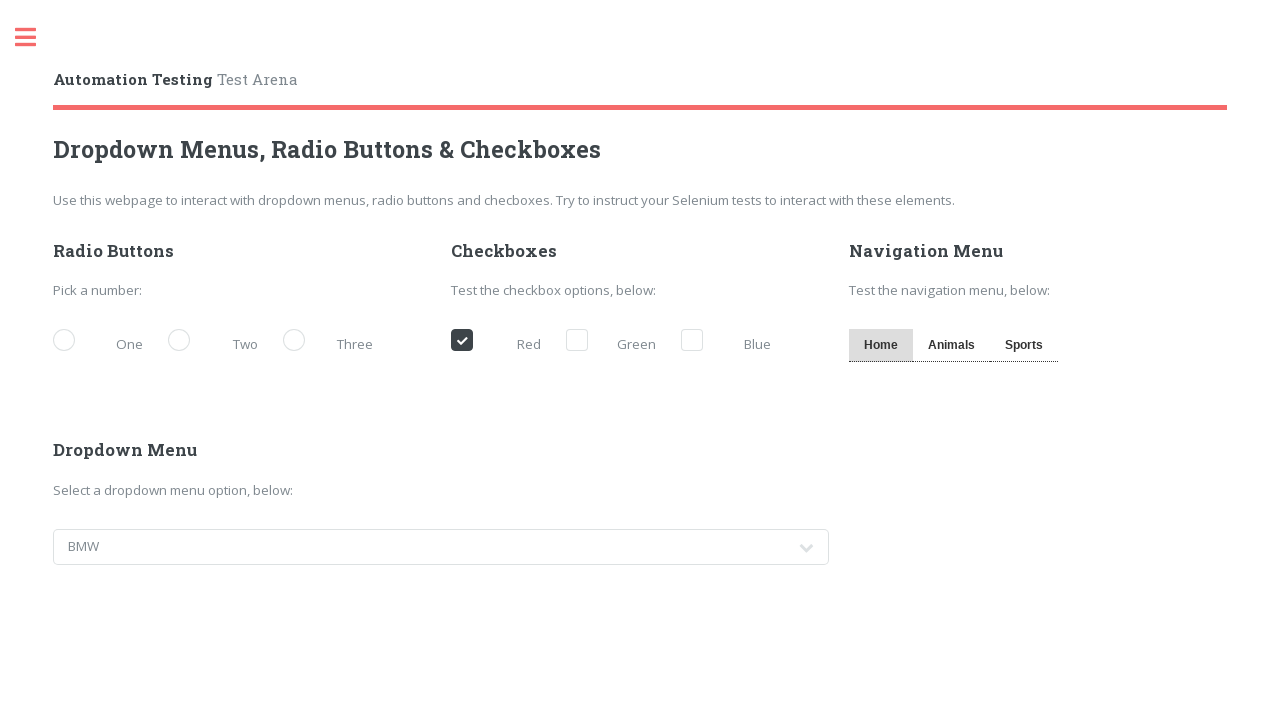